Browses different product categories (Phones, Laptops, Monitors) on the e-commerce site

Starting URL: https://www.demoblaze.com/

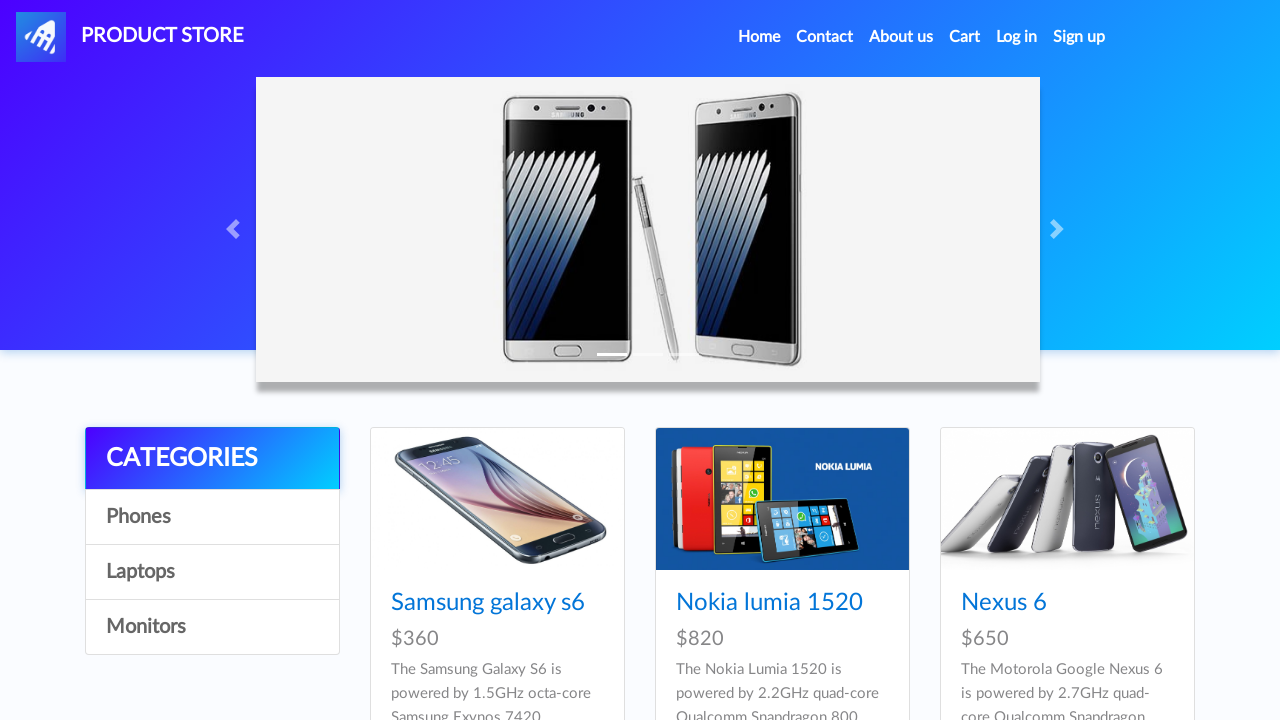

Clicked on Phones category at (212, 517) on text=Phones
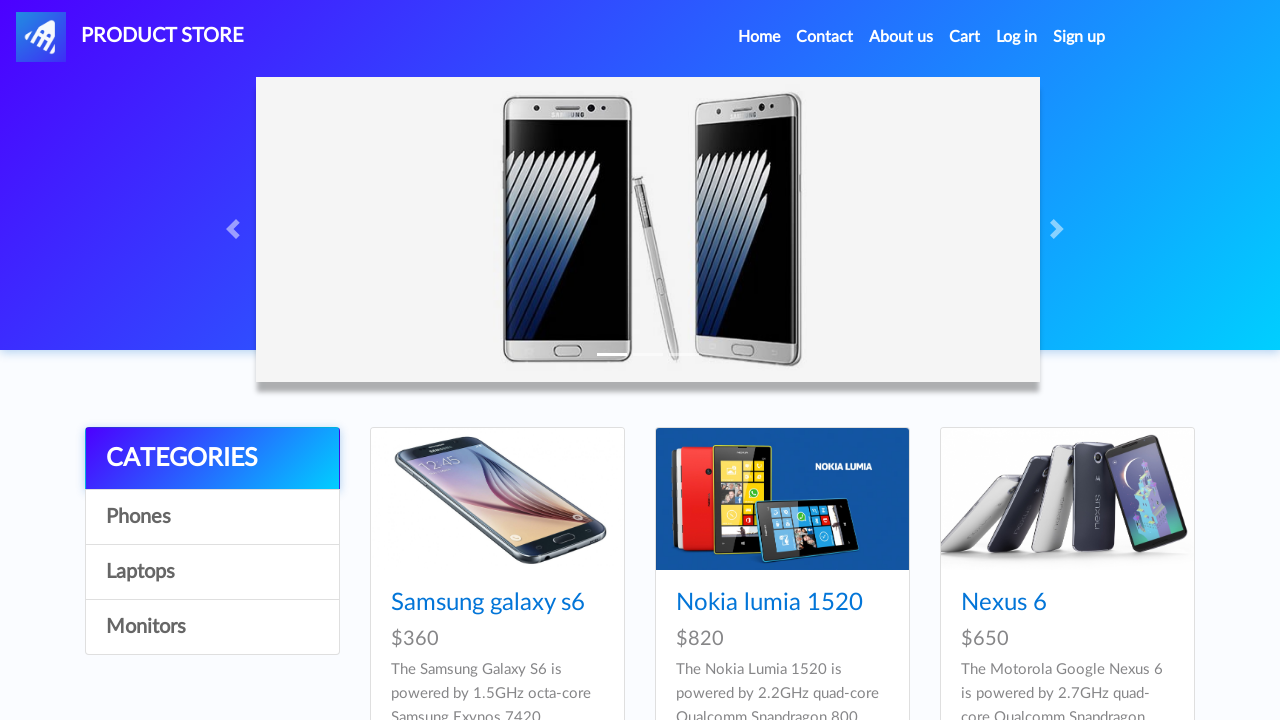

Waited for Phones category to load
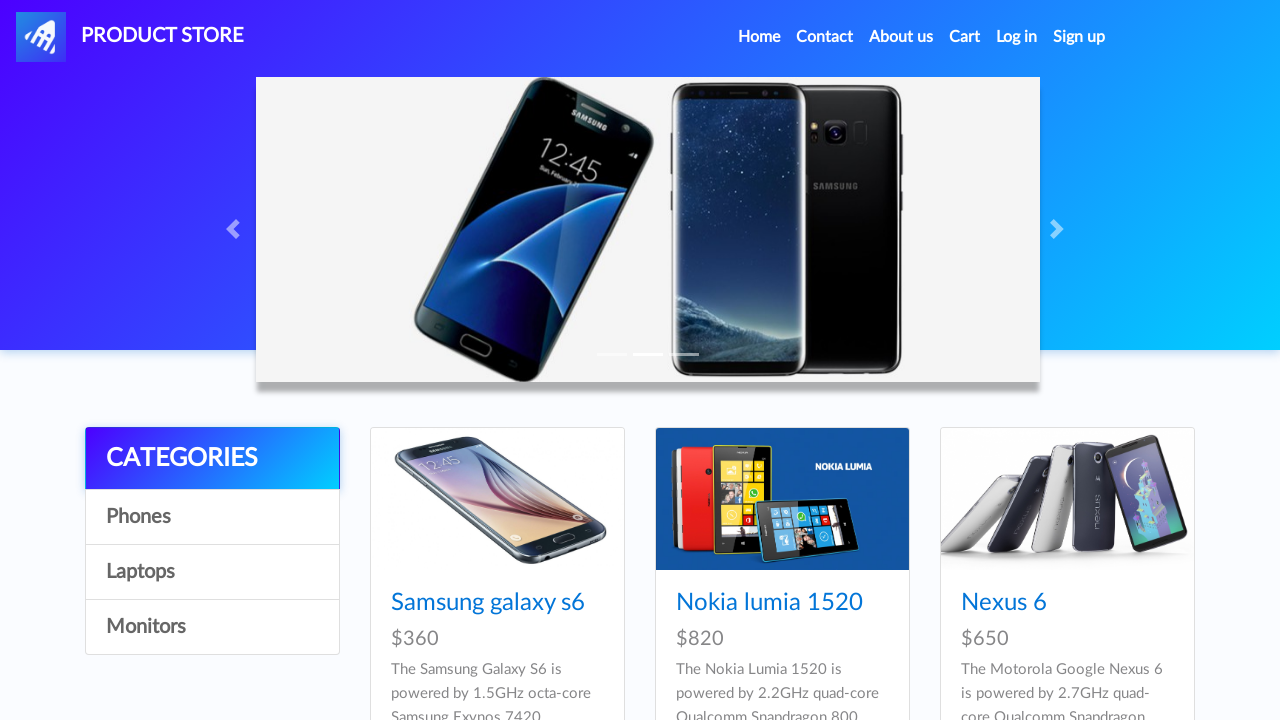

Clicked on Laptops category at (212, 572) on text=Laptops
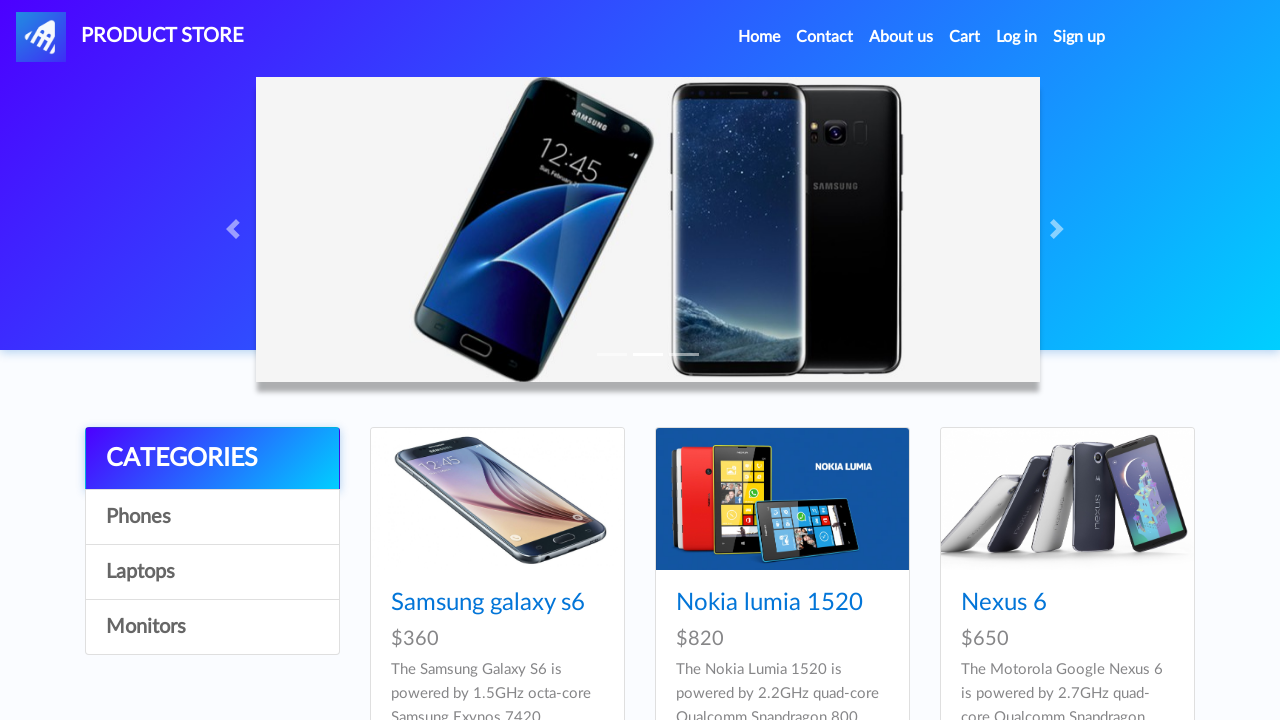

Waited for Laptops category to load
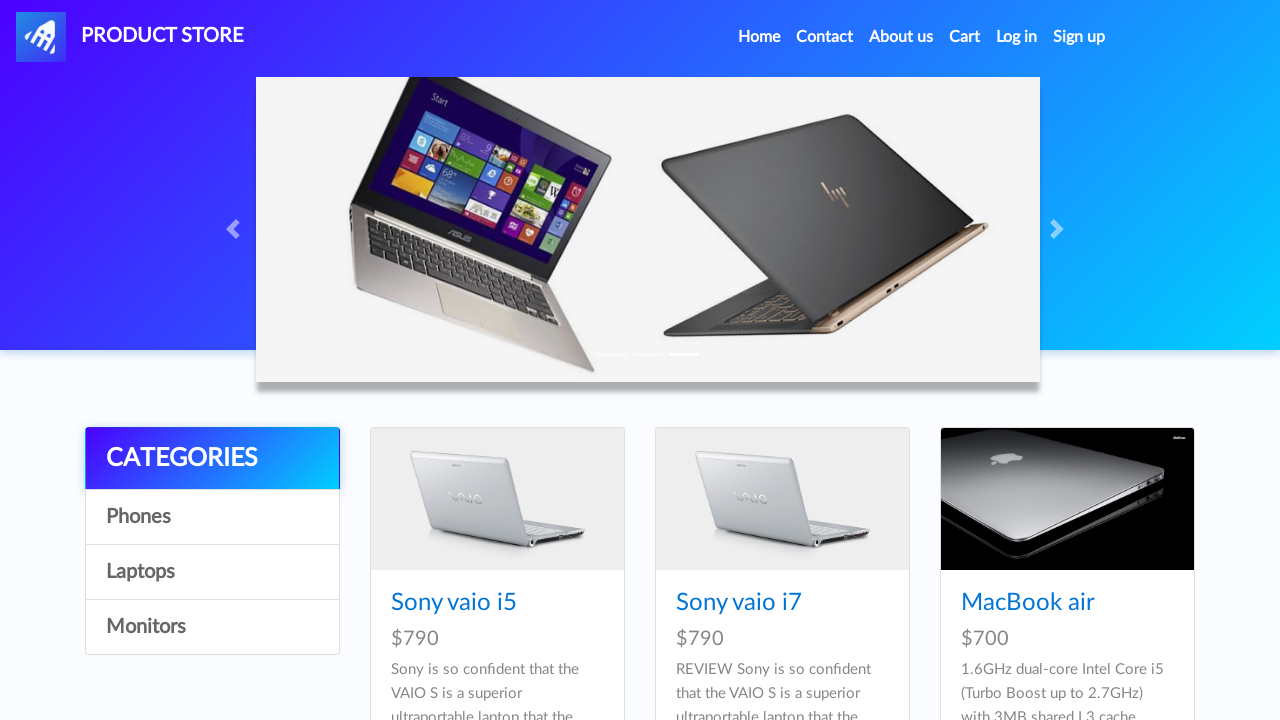

Clicked on Monitors category at (212, 627) on text=Monitors
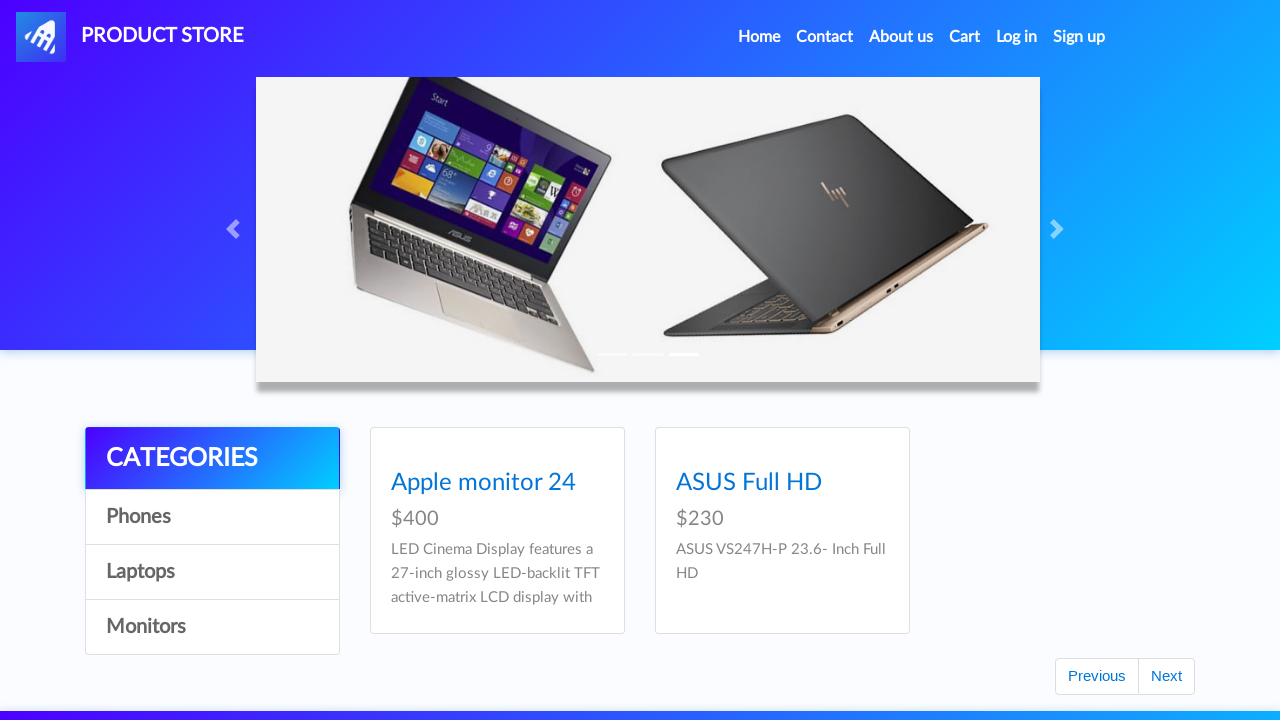

Waited for Monitors category to load
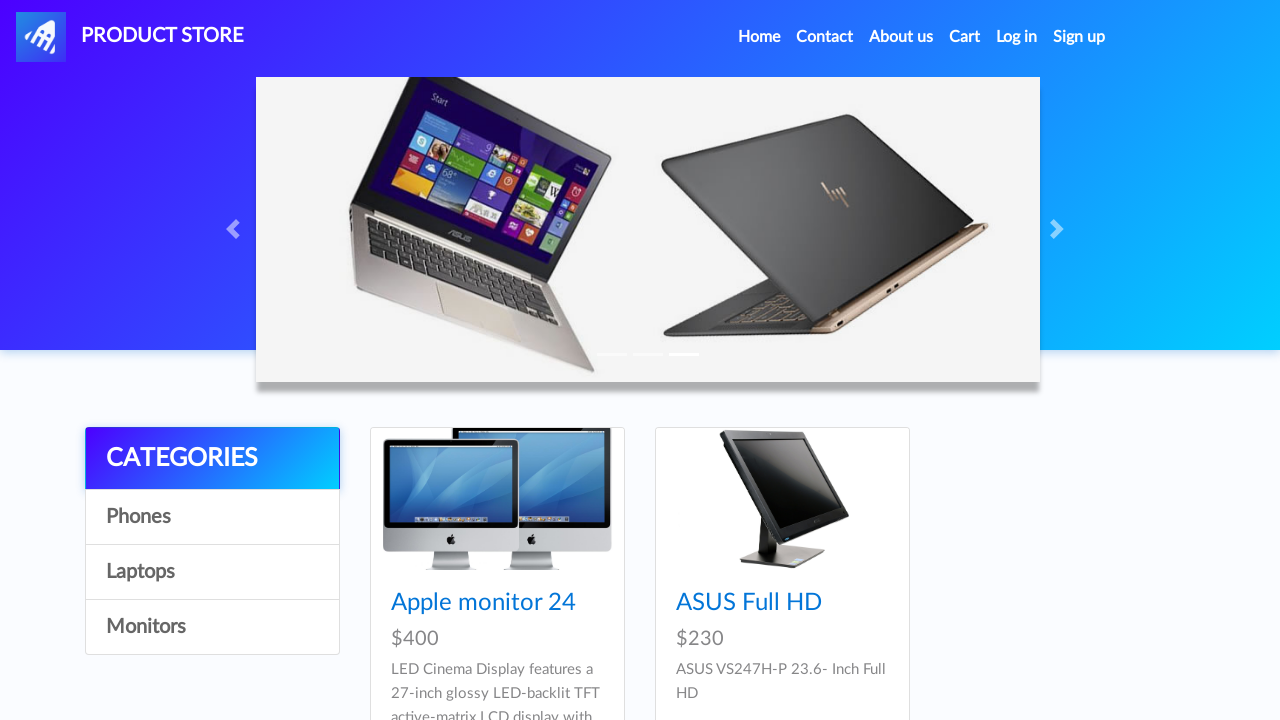

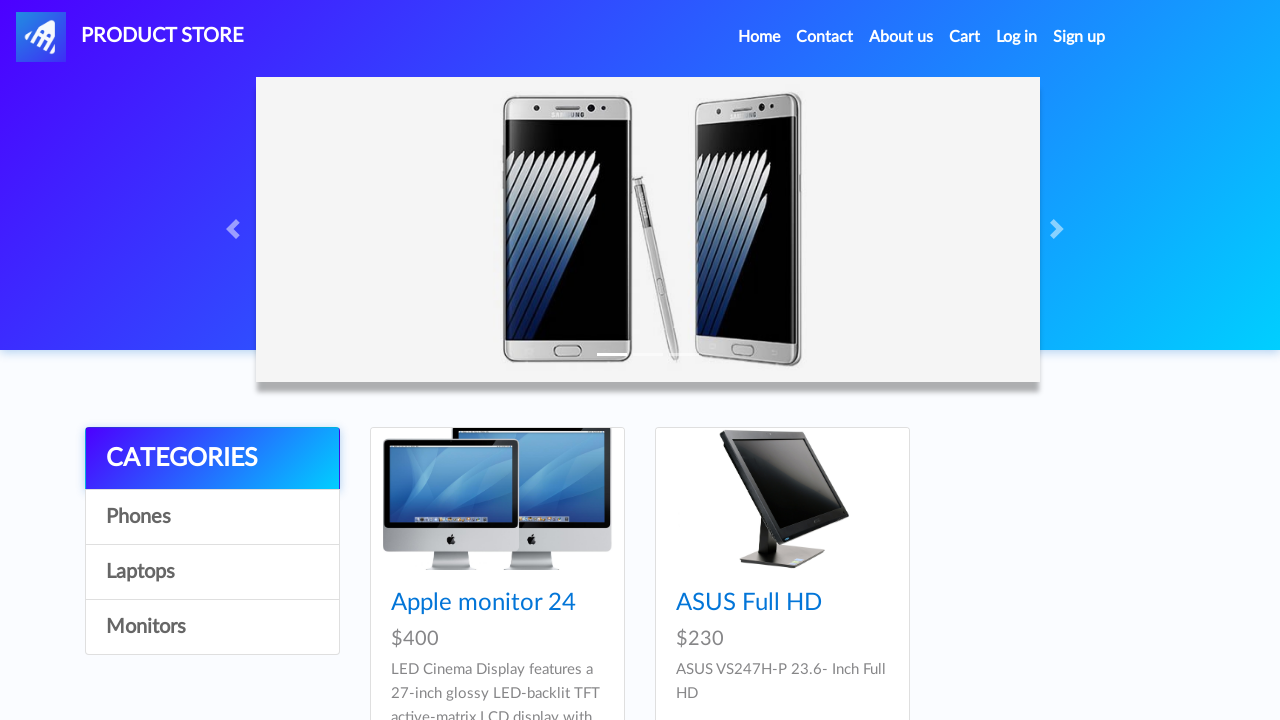